Tests data persistence by creating todos, marking one complete, and reloading the page to verify data persists.

Starting URL: https://demo.playwright.dev/todomvc

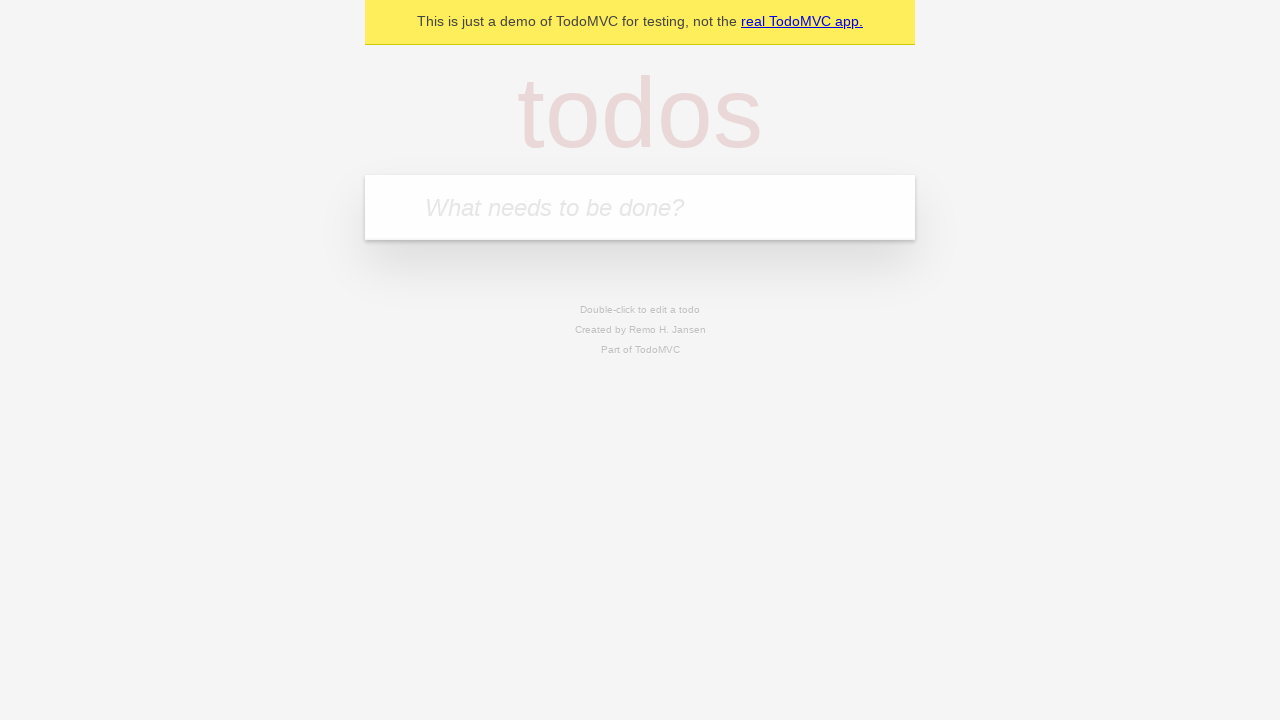

Filled todo input with 'buy some cheese' on internal:attr=[placeholder="What needs to be done?"i]
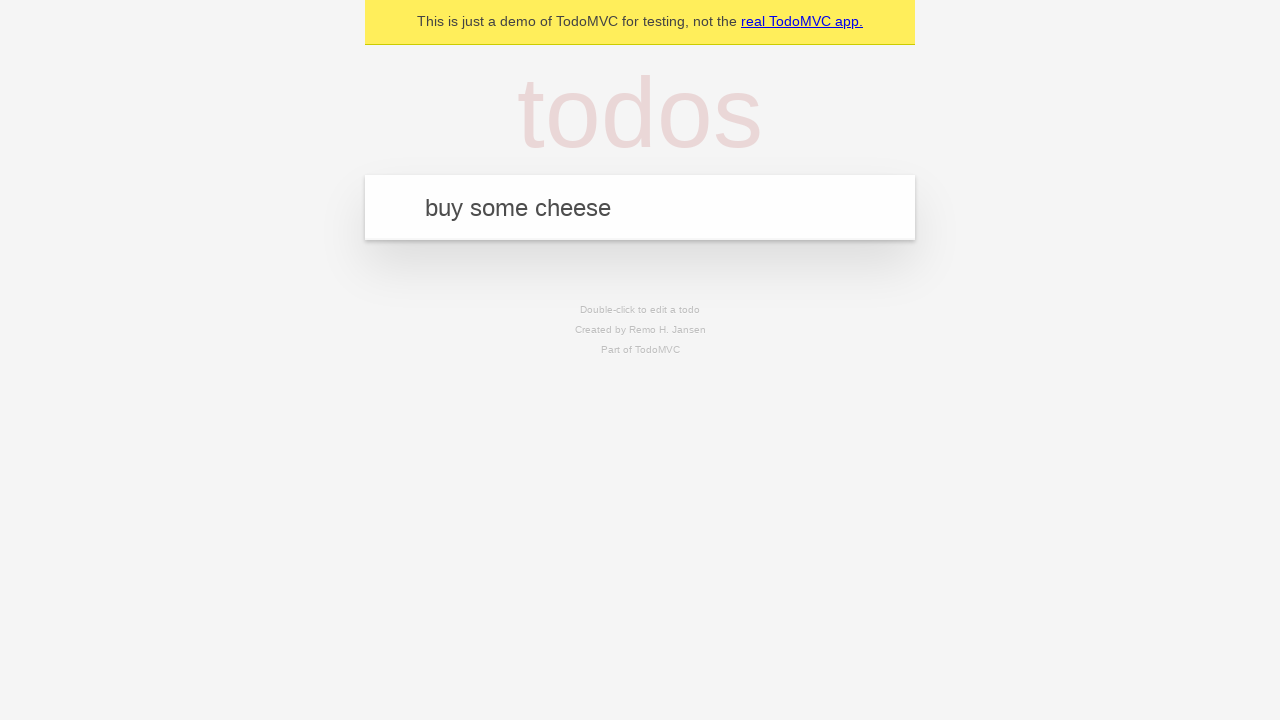

Pressed Enter to create first todo on internal:attr=[placeholder="What needs to be done?"i]
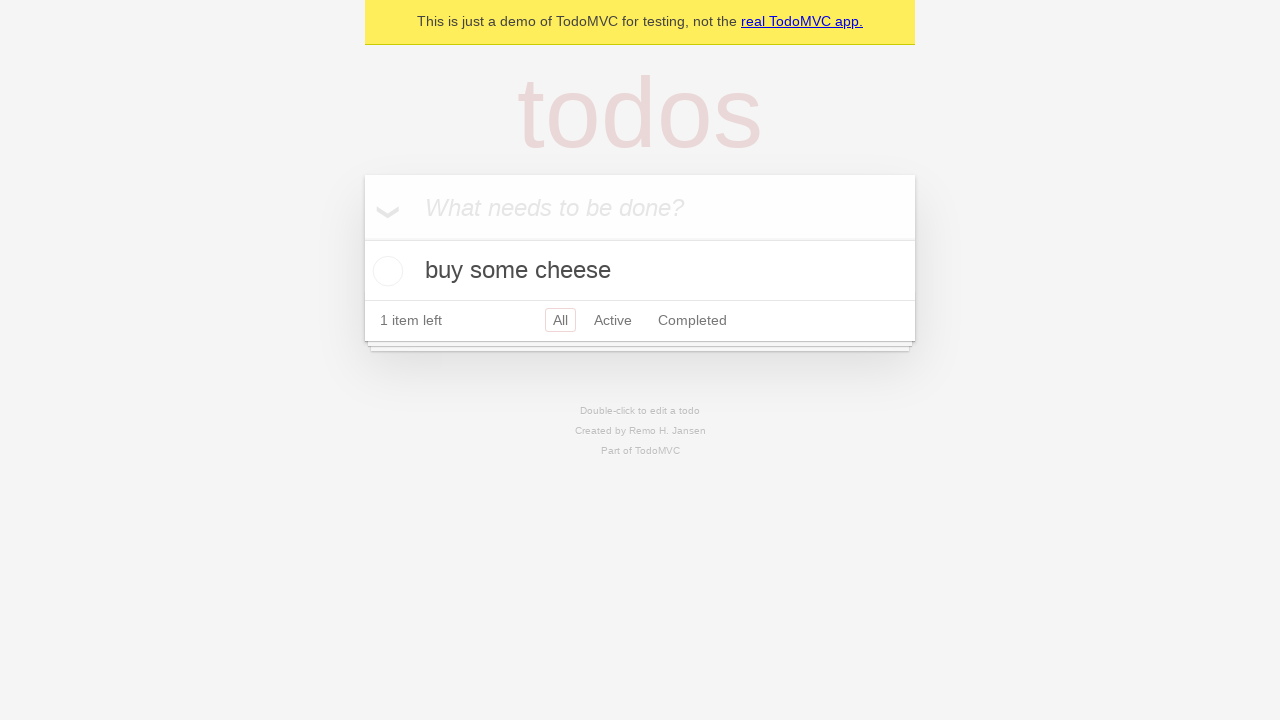

Filled todo input with 'feed the cat' on internal:attr=[placeholder="What needs to be done?"i]
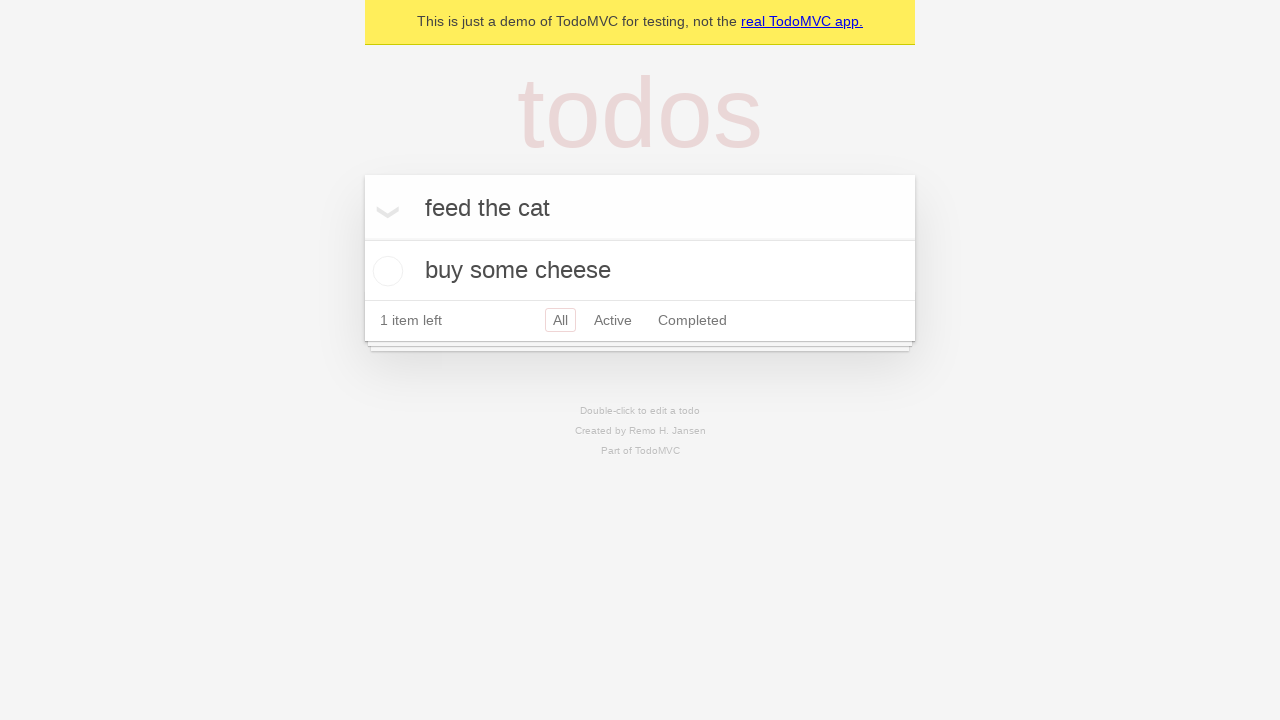

Pressed Enter to create second todo on internal:attr=[placeholder="What needs to be done?"i]
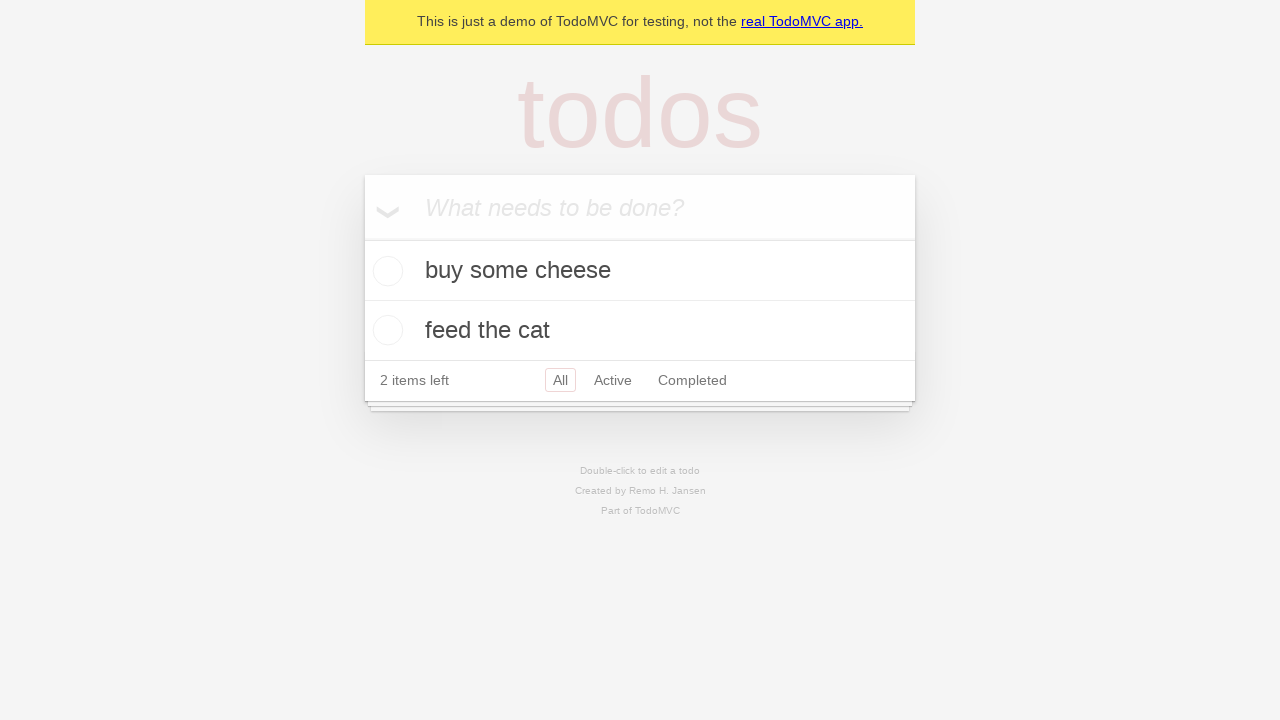

Checked first todo item as completed at (385, 271) on internal:testid=[data-testid="todo-item"s] >> nth=0 >> internal:role=checkbox
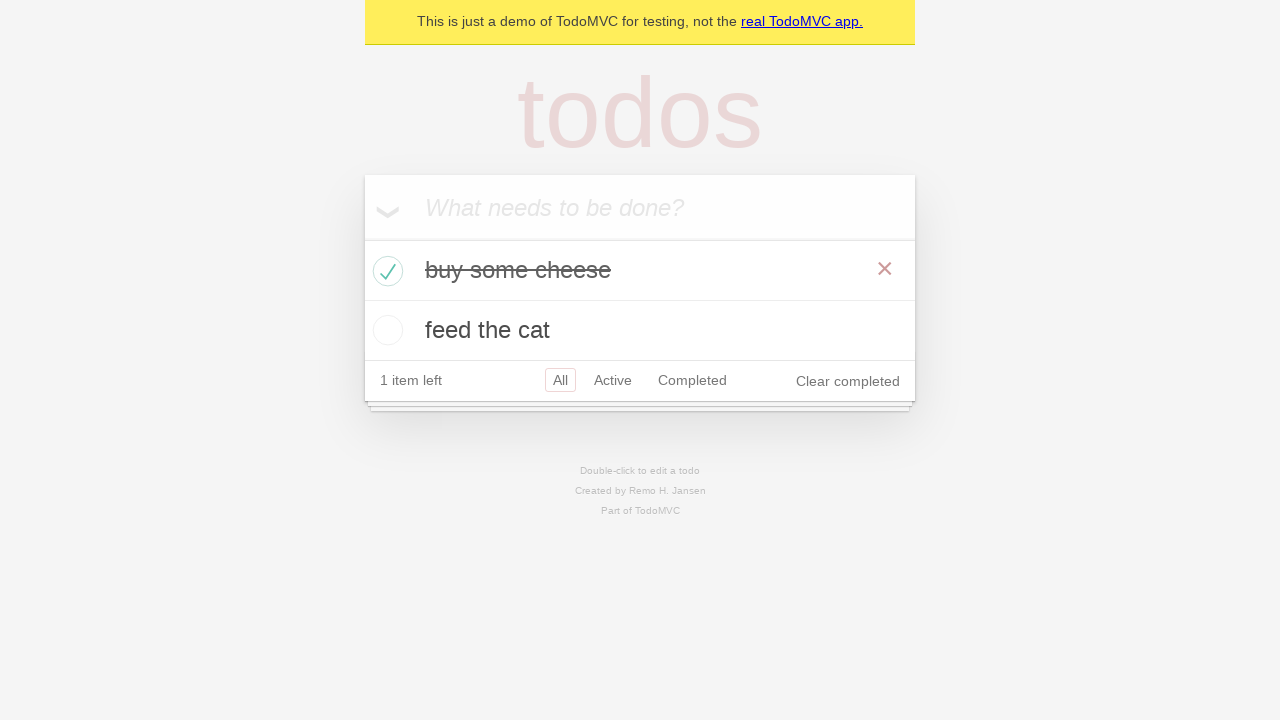

Reloaded the page to test data persistence
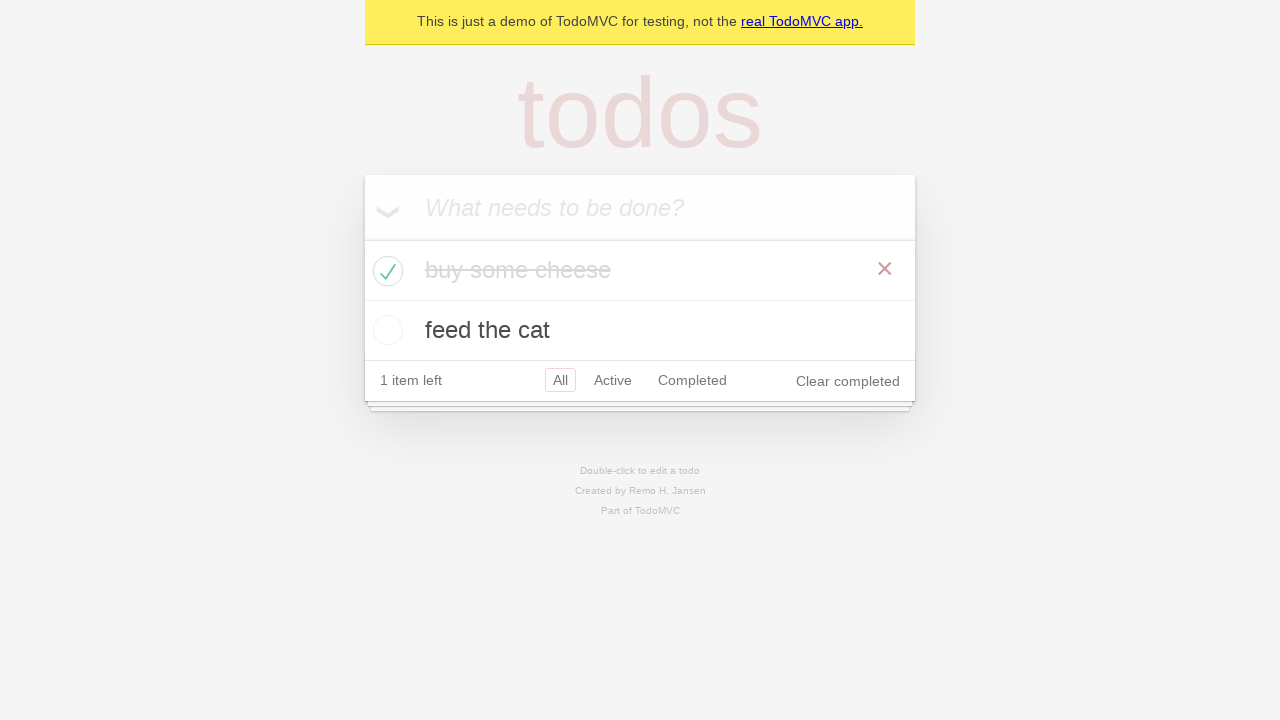

Waited for todo items to load after page reload
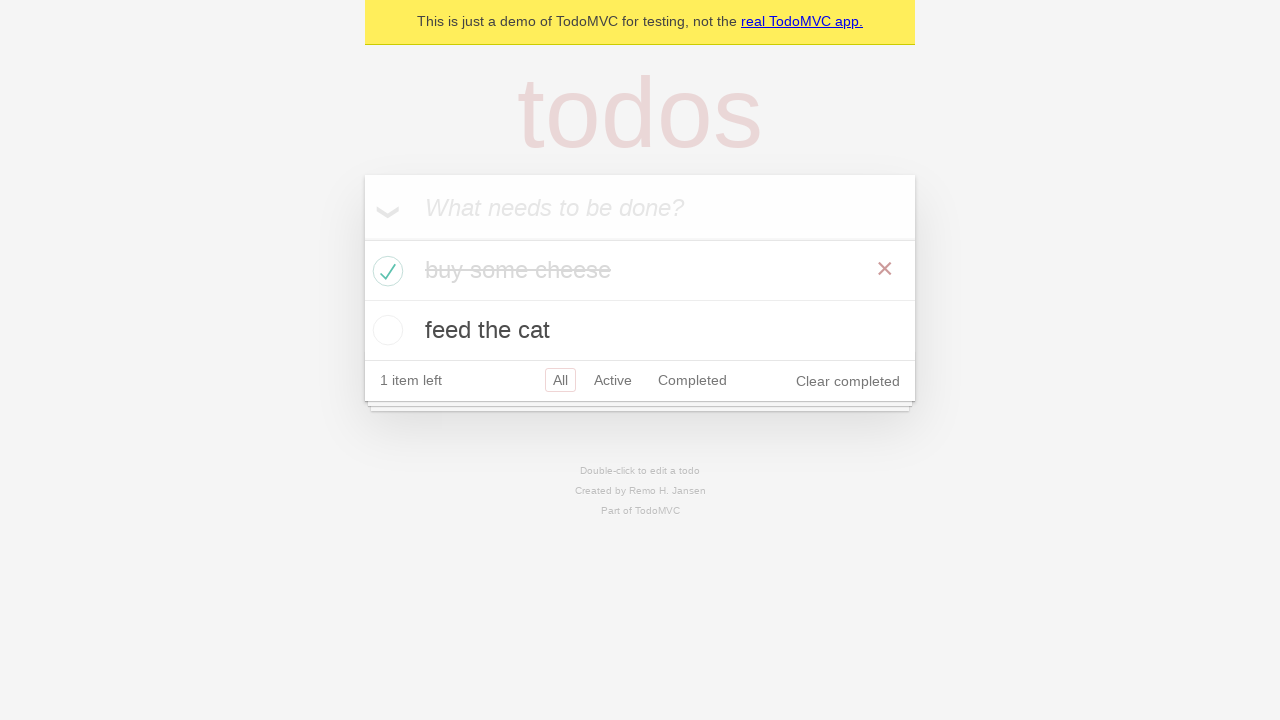

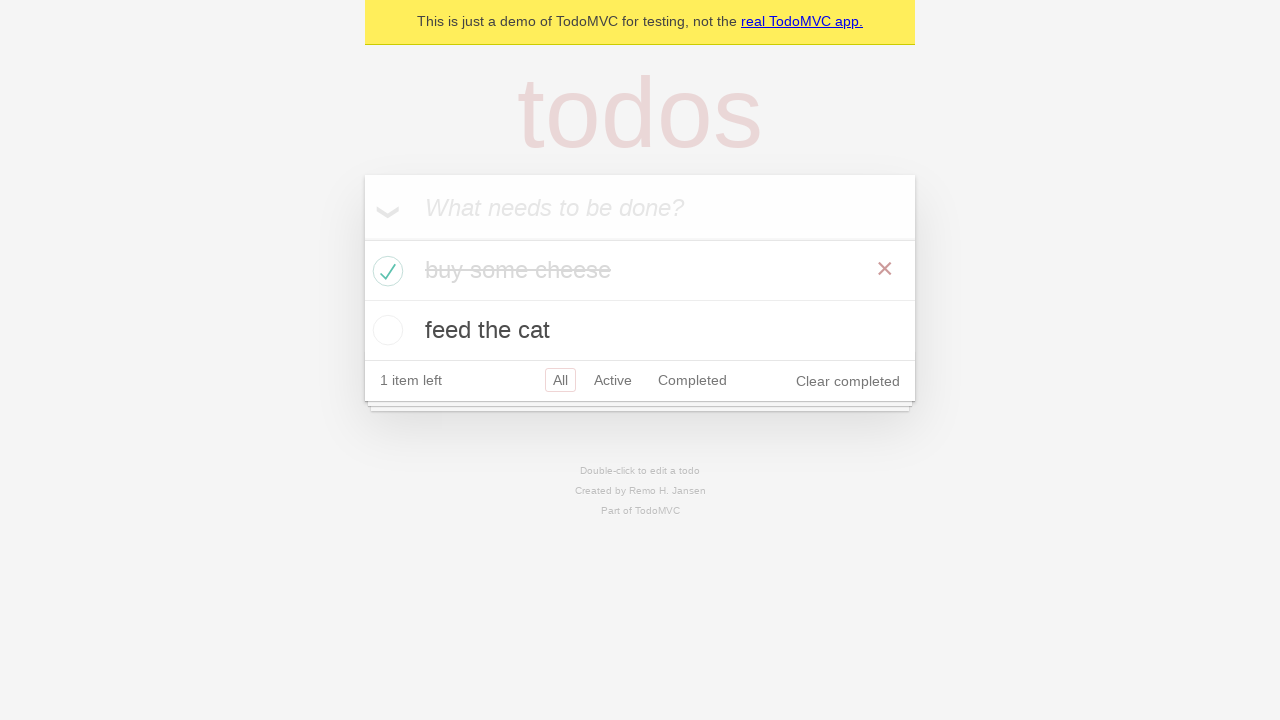